Tests that all network requests complete successfully without failures

Starting URL: https://testathon.live/

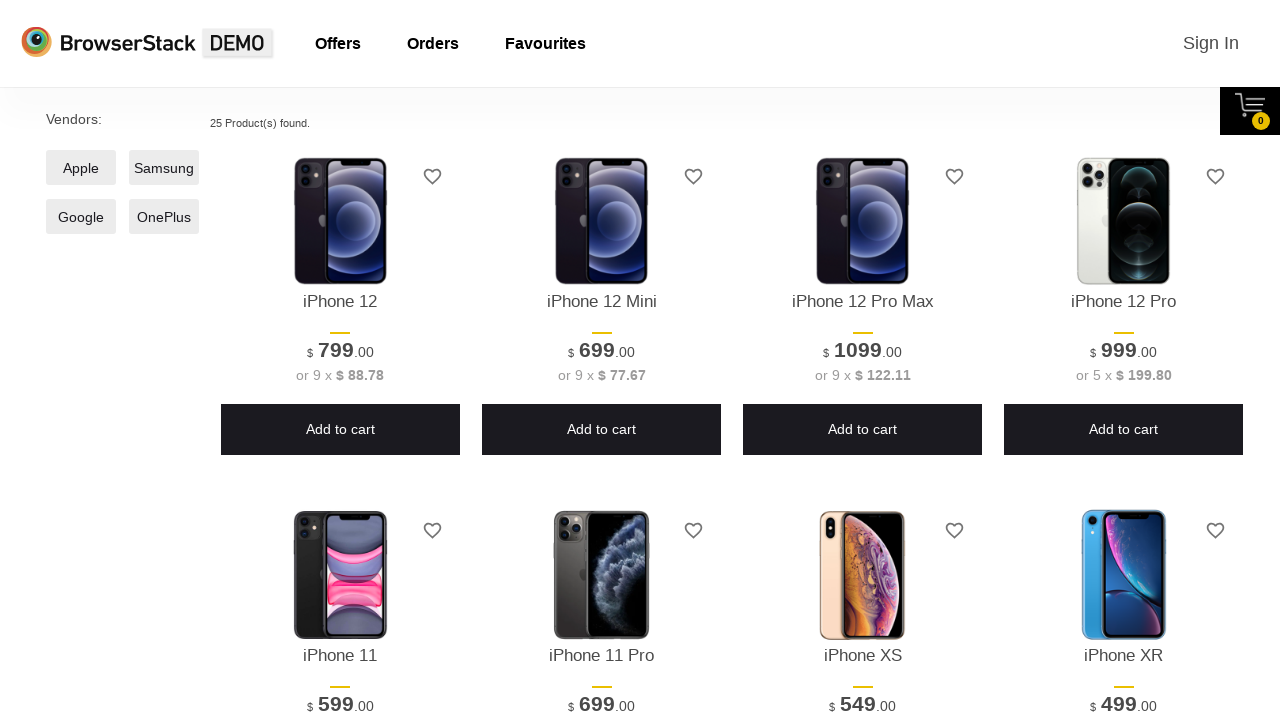

Set up listener to capture failed network requests
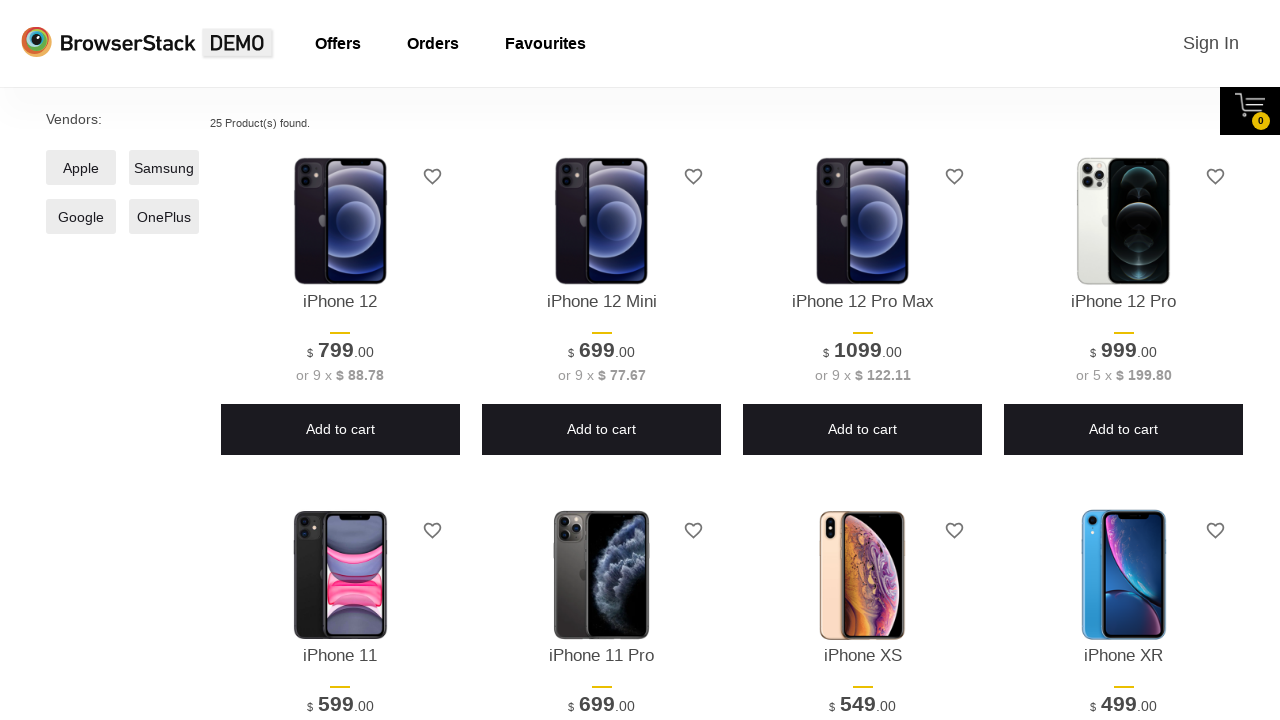

Navigated to https://testathon.live/
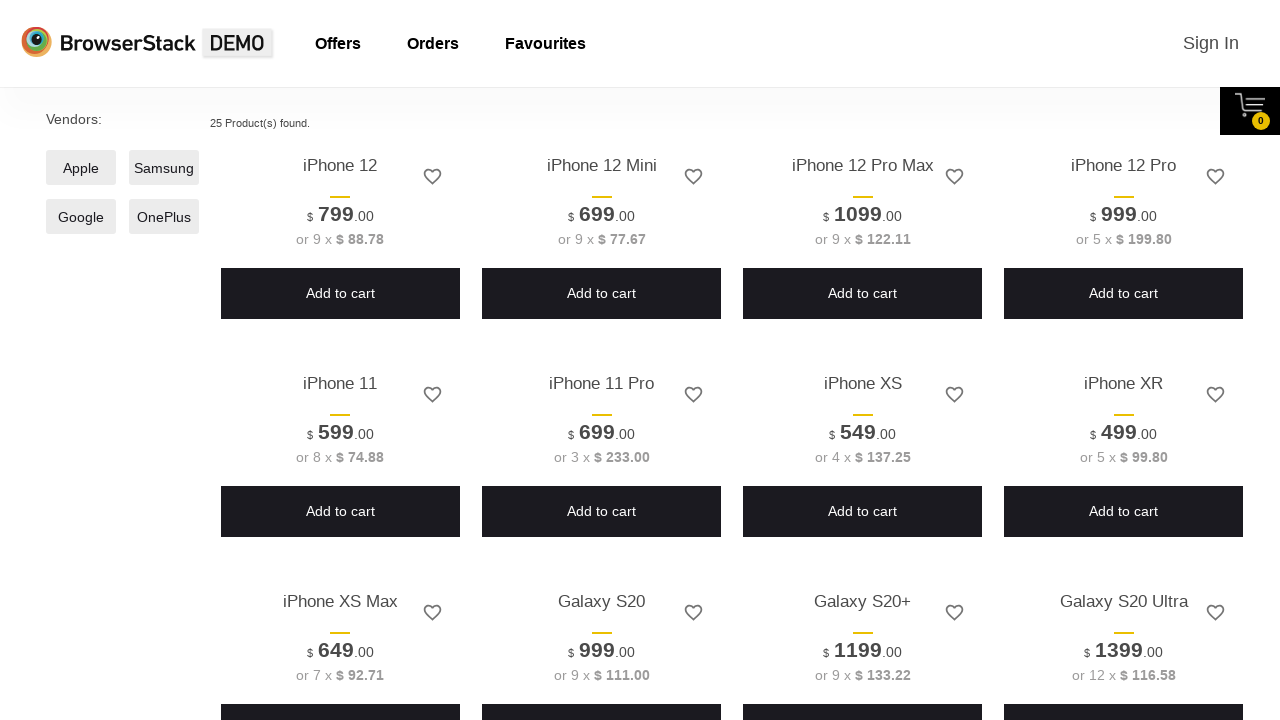

Waited for network to reach idle state
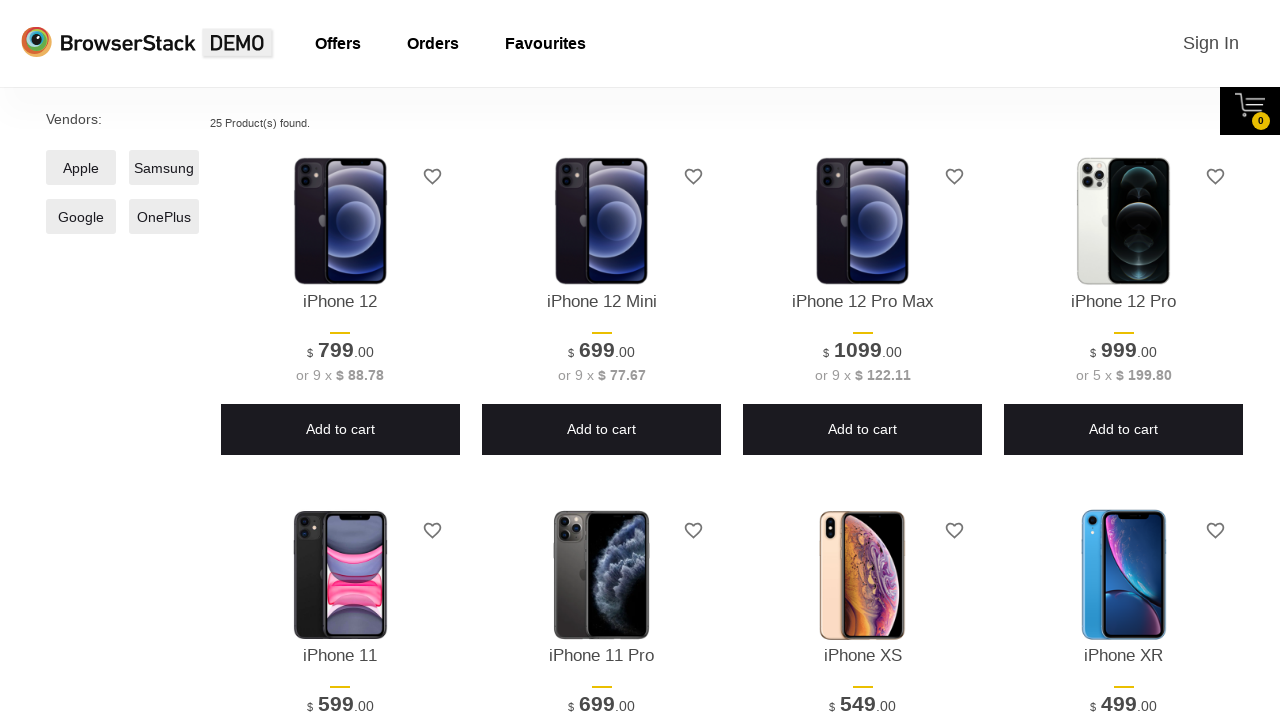

Verified that no network requests failed
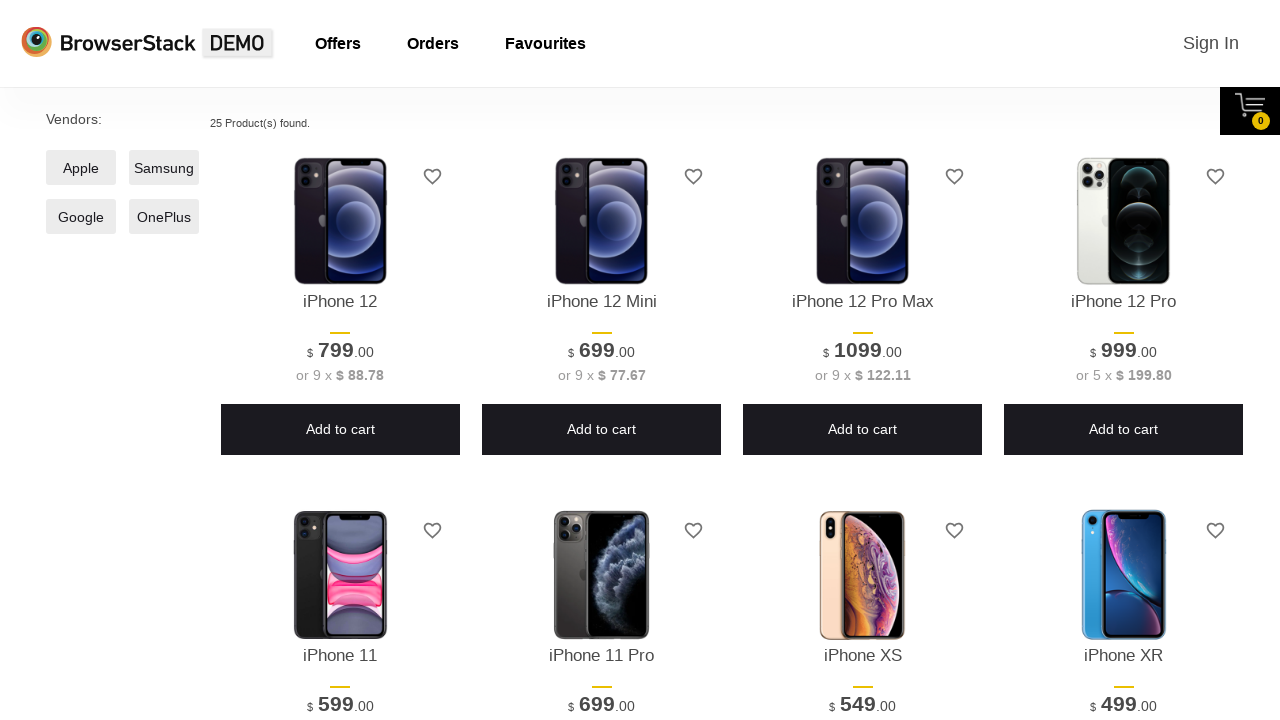

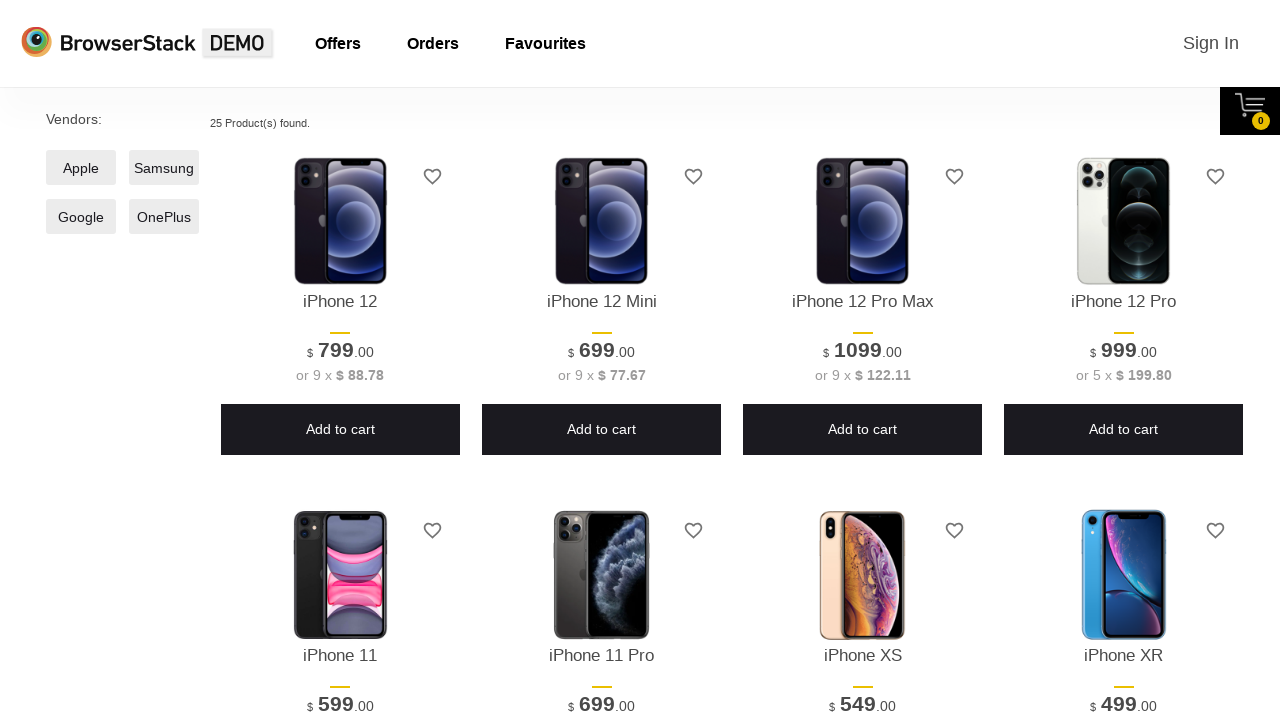